Tests window/tab handling by opening multiple popup windows through social media links, iterating through them, and closing them before returning to the main window

Starting URL: https://syntaxprojects.com/window-popup-modal-demo.php

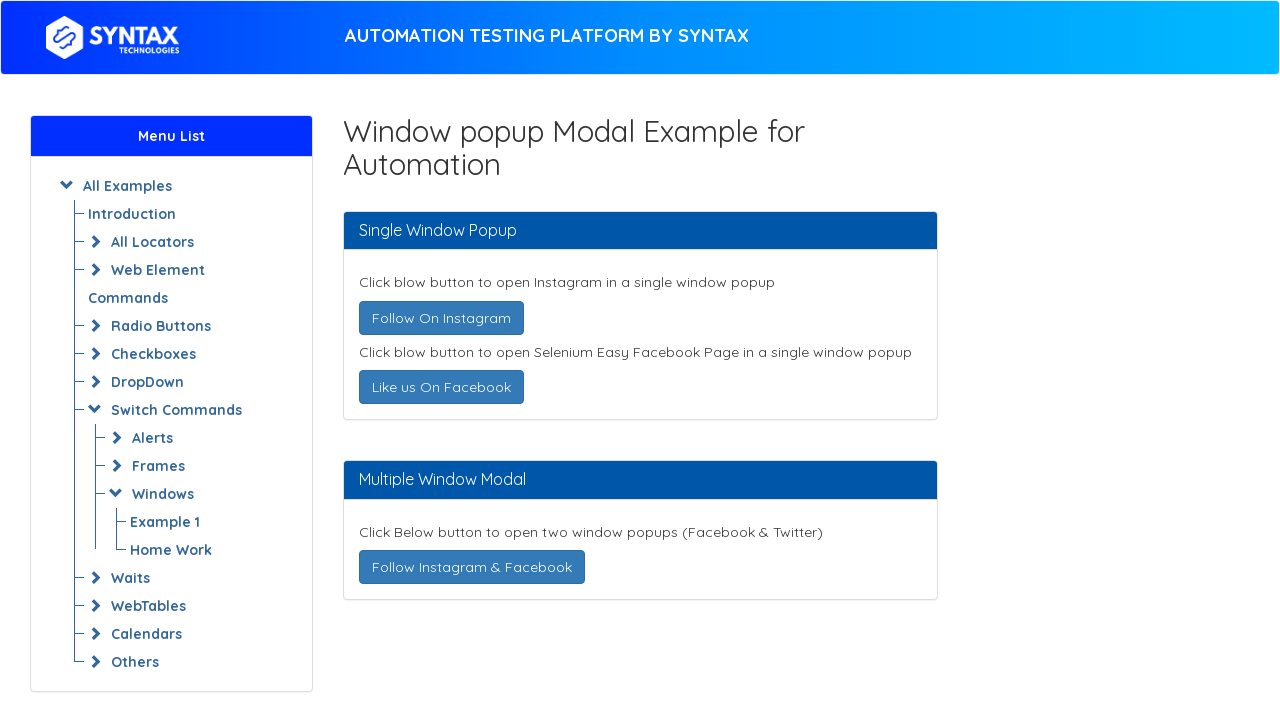

Clicked 'Follow On Instagram' button to open popup window at (441, 318) on text='Follow On Instagram'
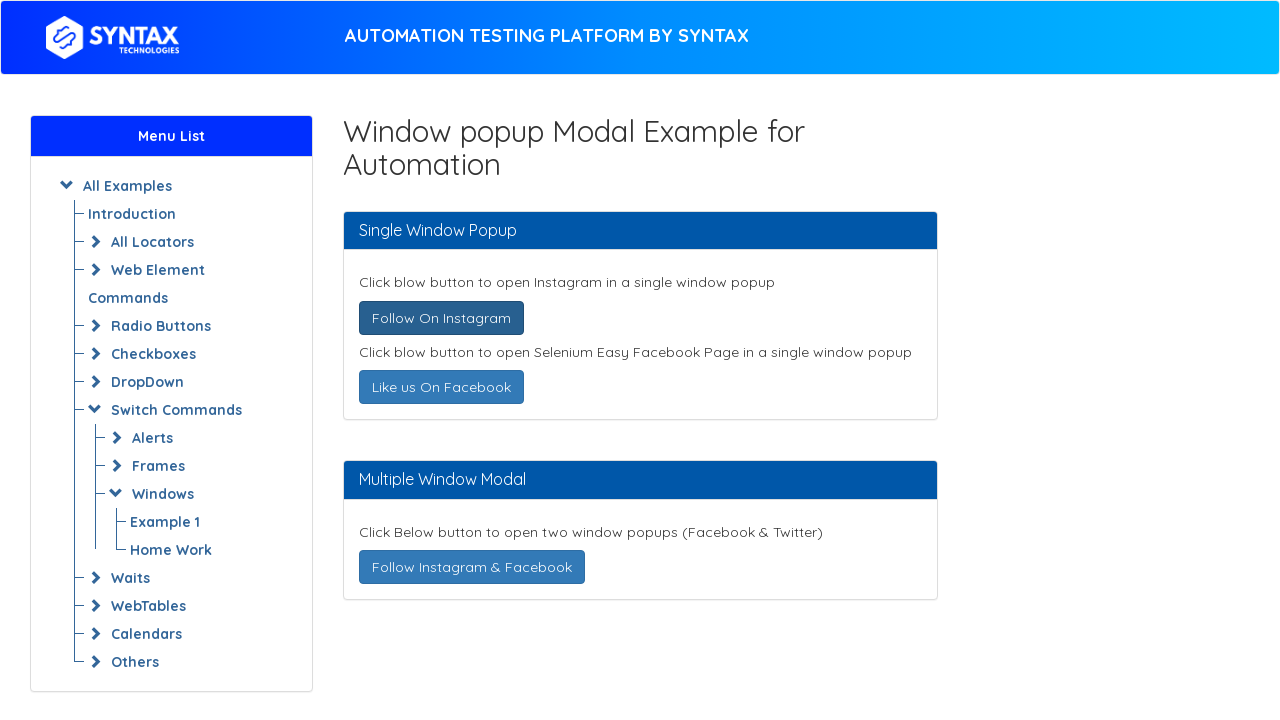

Clicked 'Like us On Facebook' button to open popup window at (441, 387) on text='Like us On Facebook'
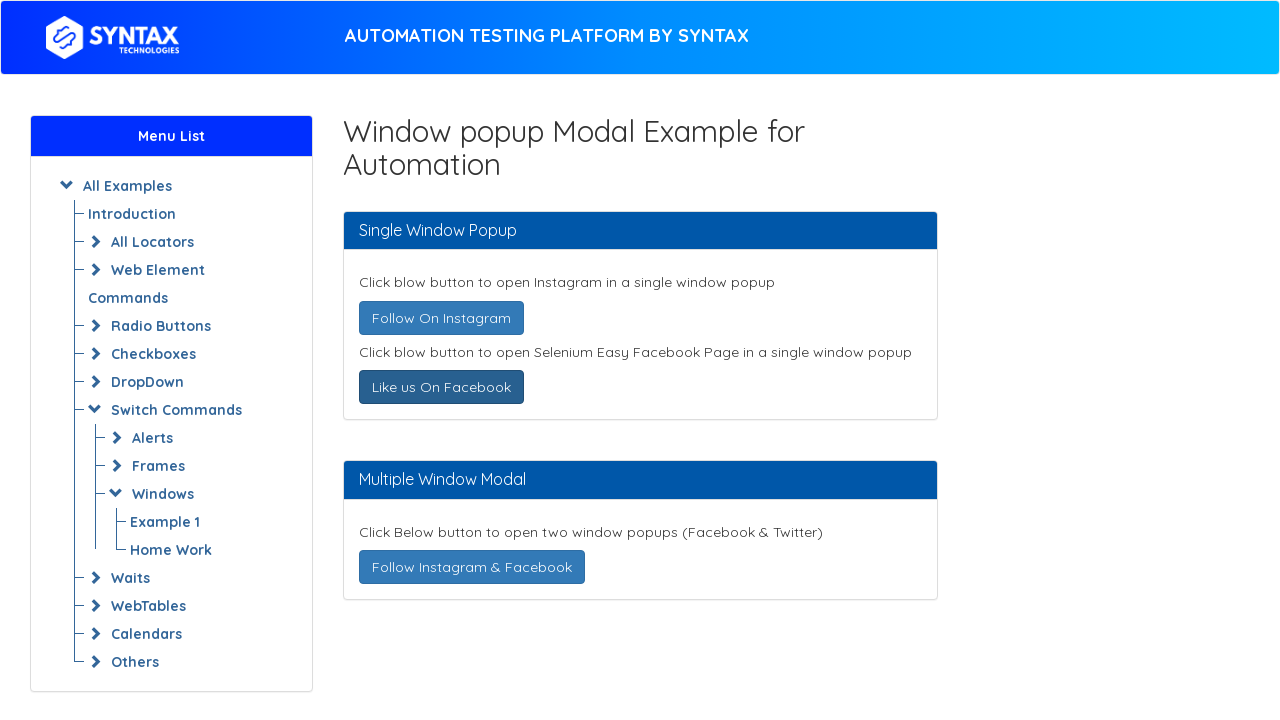

Clicked 'Follow Instagram & Facebook' button to open popup window at (472, 567) on text='Follow Instagram & Facebook'
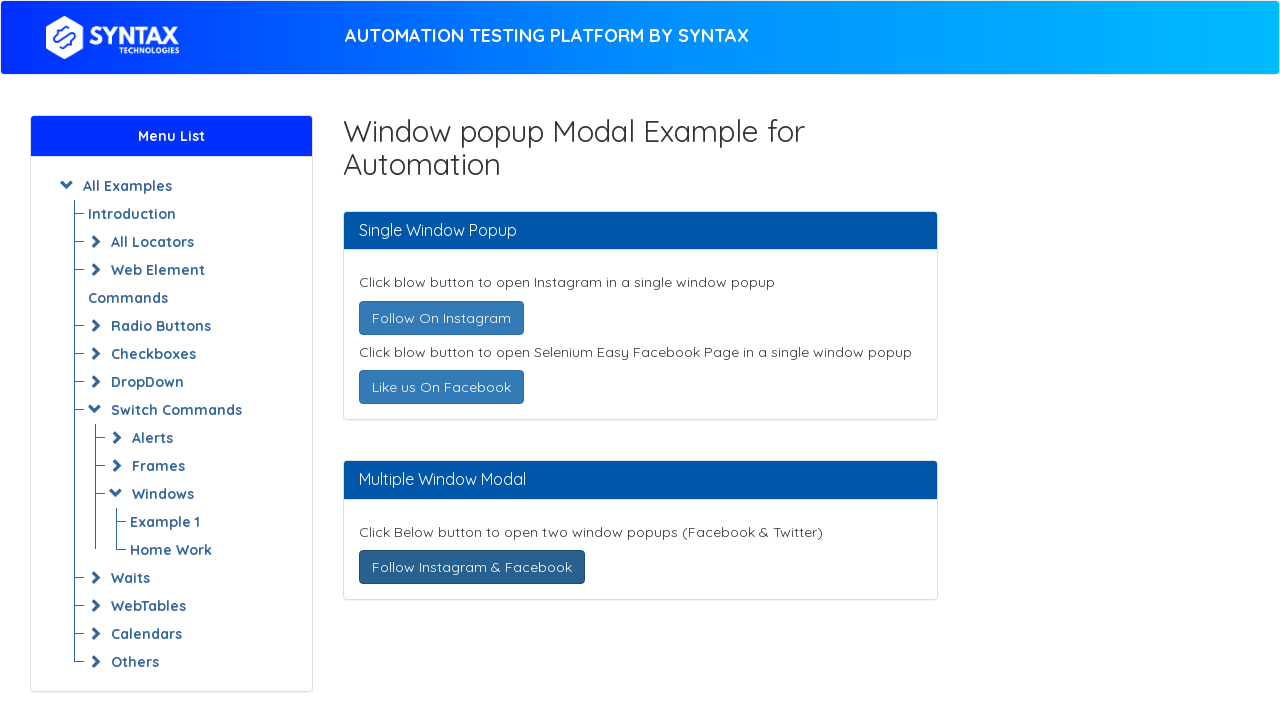

Retrieved all open windows/tabs - total count: 4
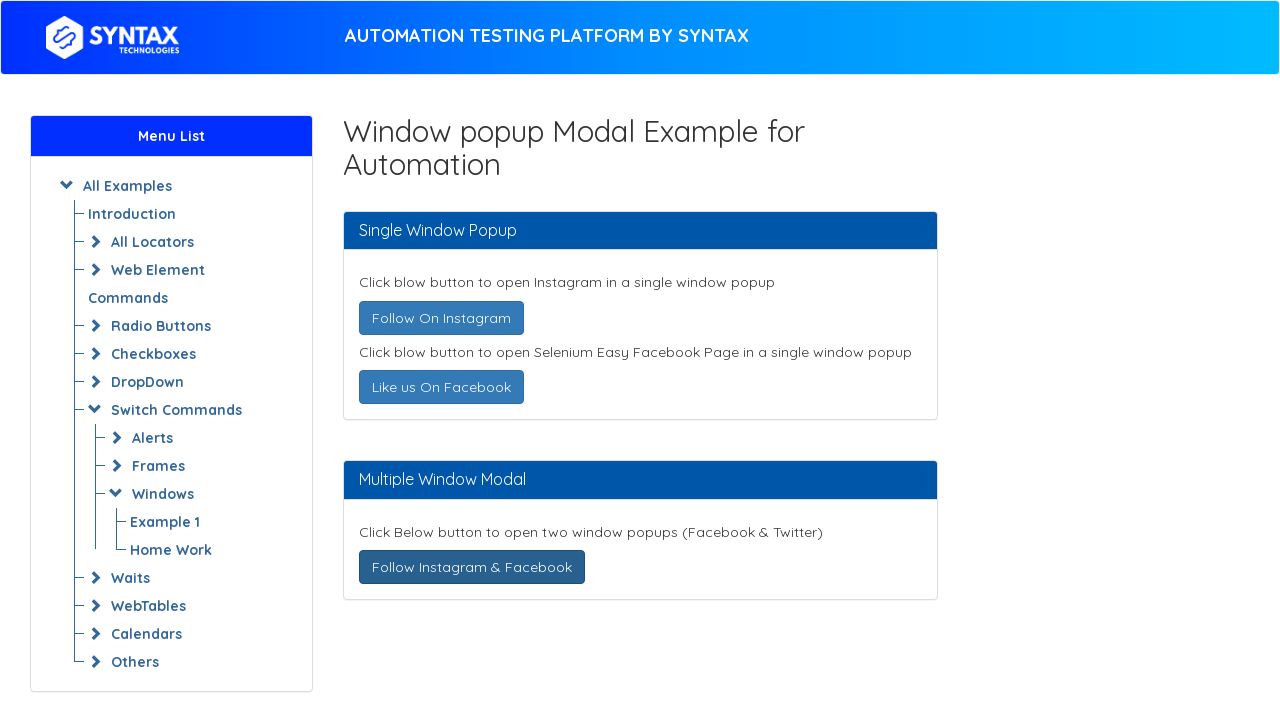

Switched focus to opened popup window
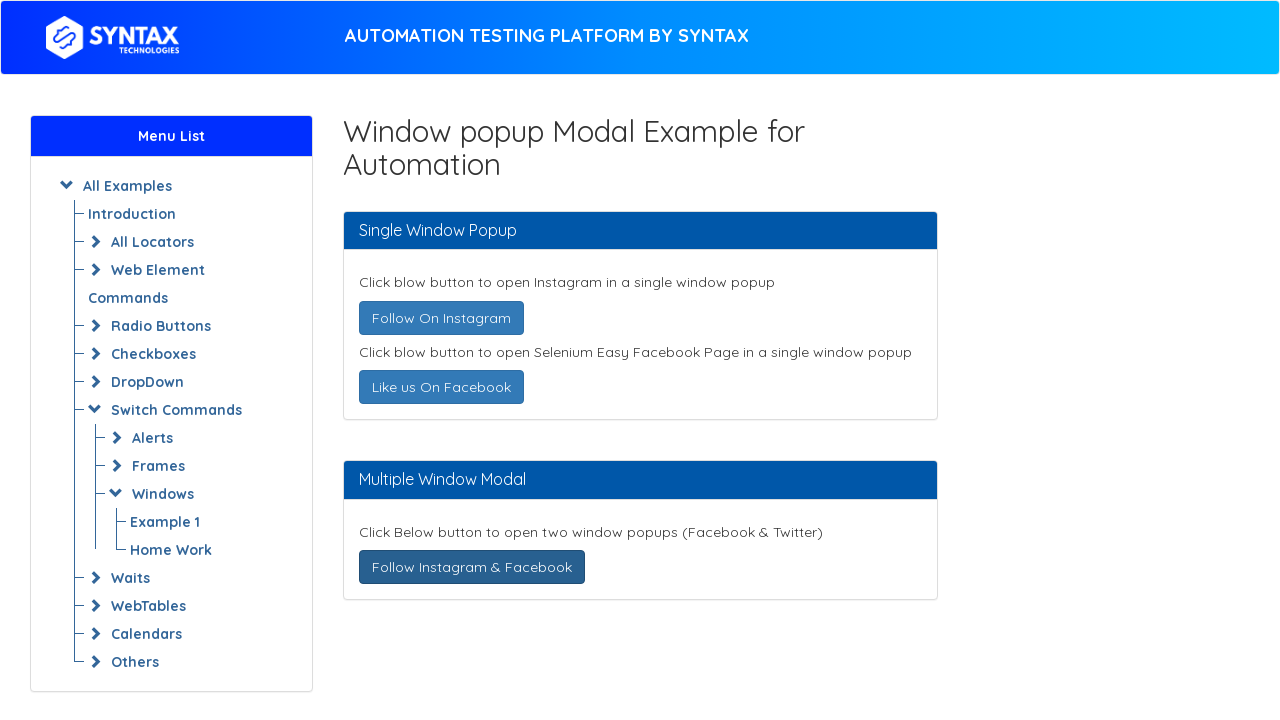

Retrieved popup window title: 
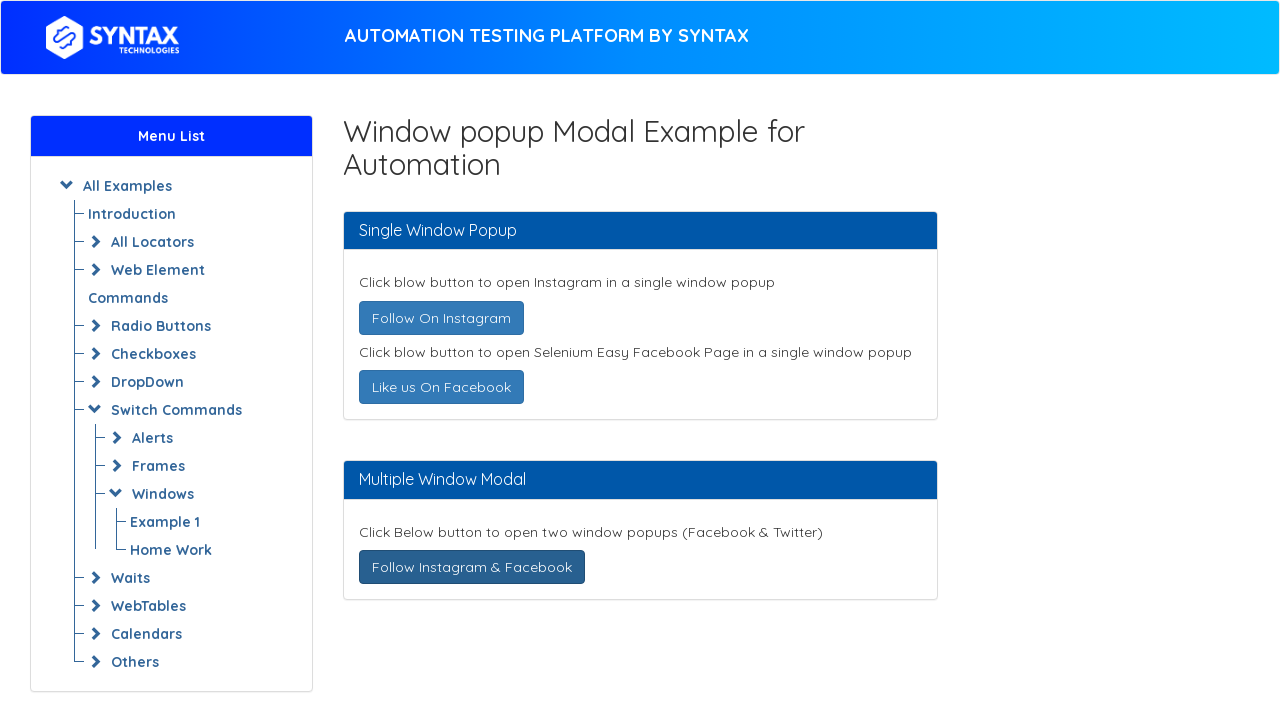

Closed popup window
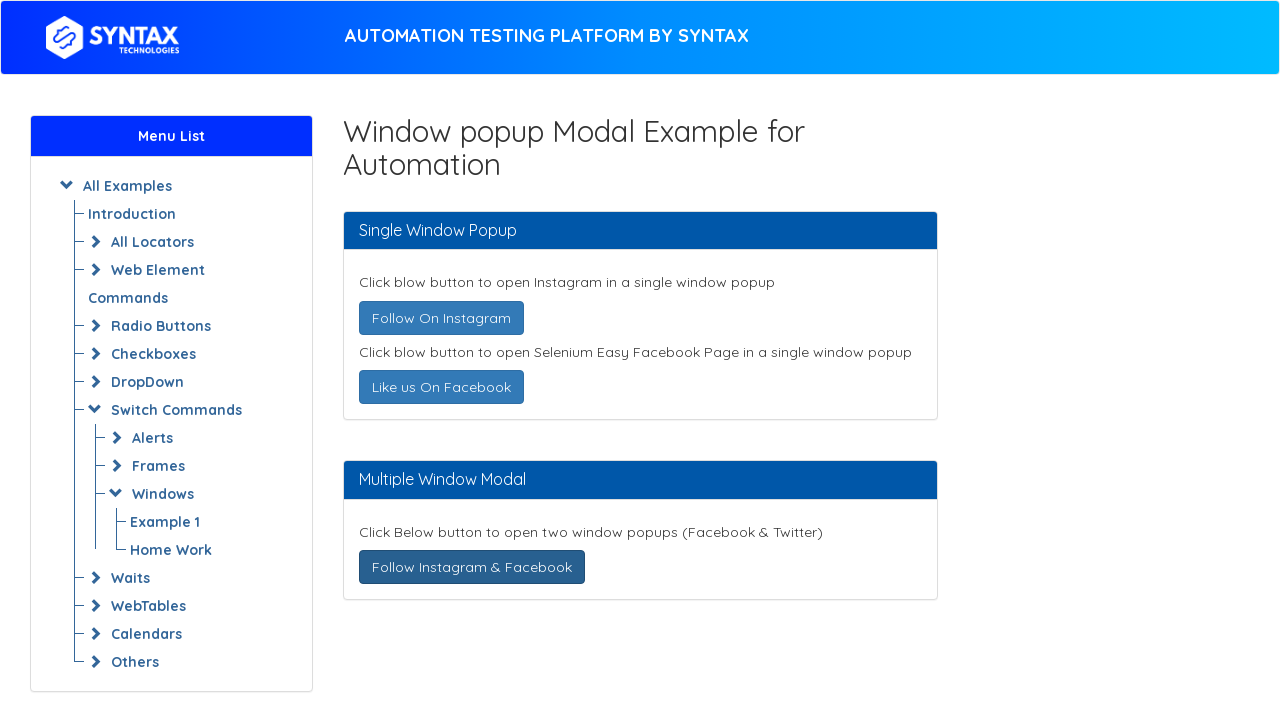

Switched focus to opened popup window
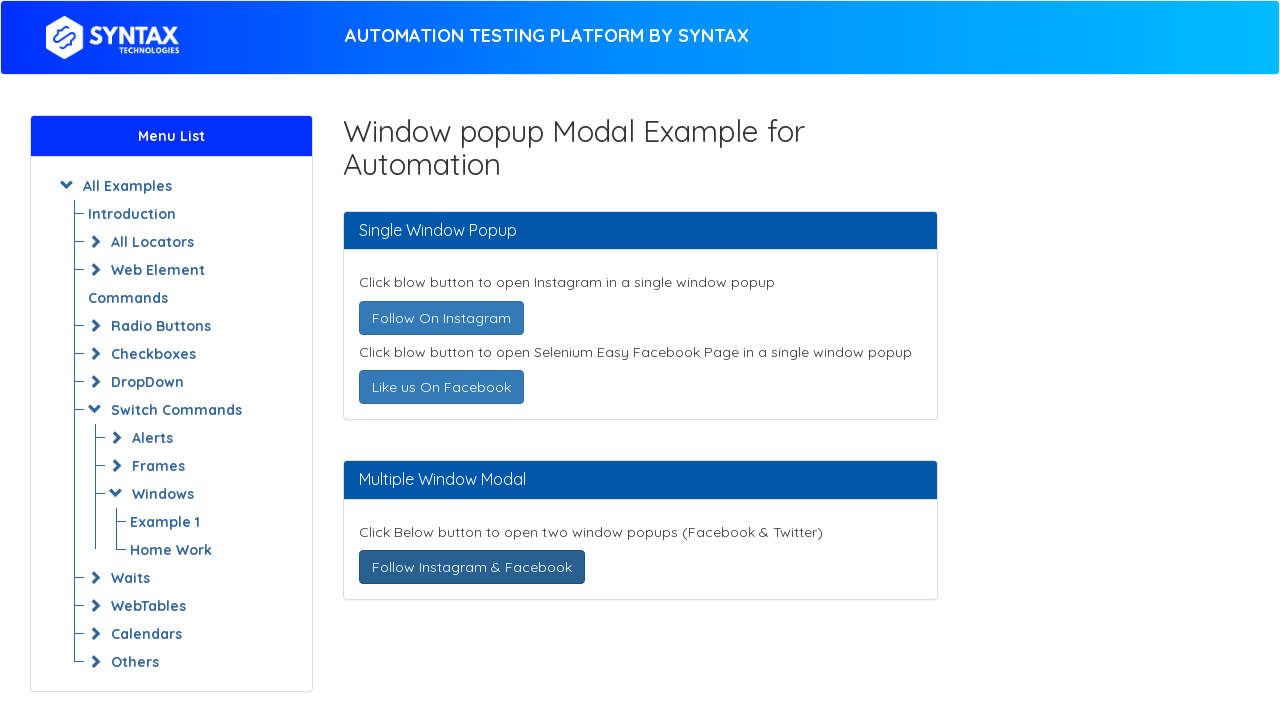

Retrieved popup window title: 
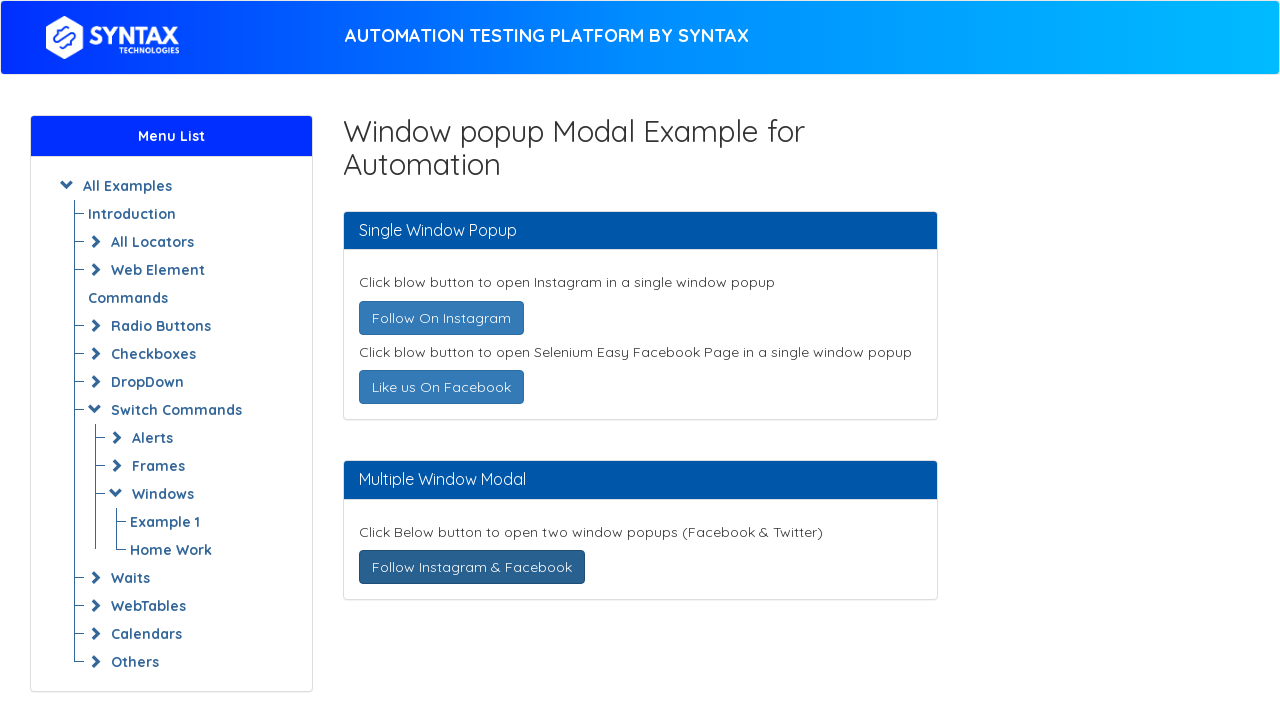

Closed popup window
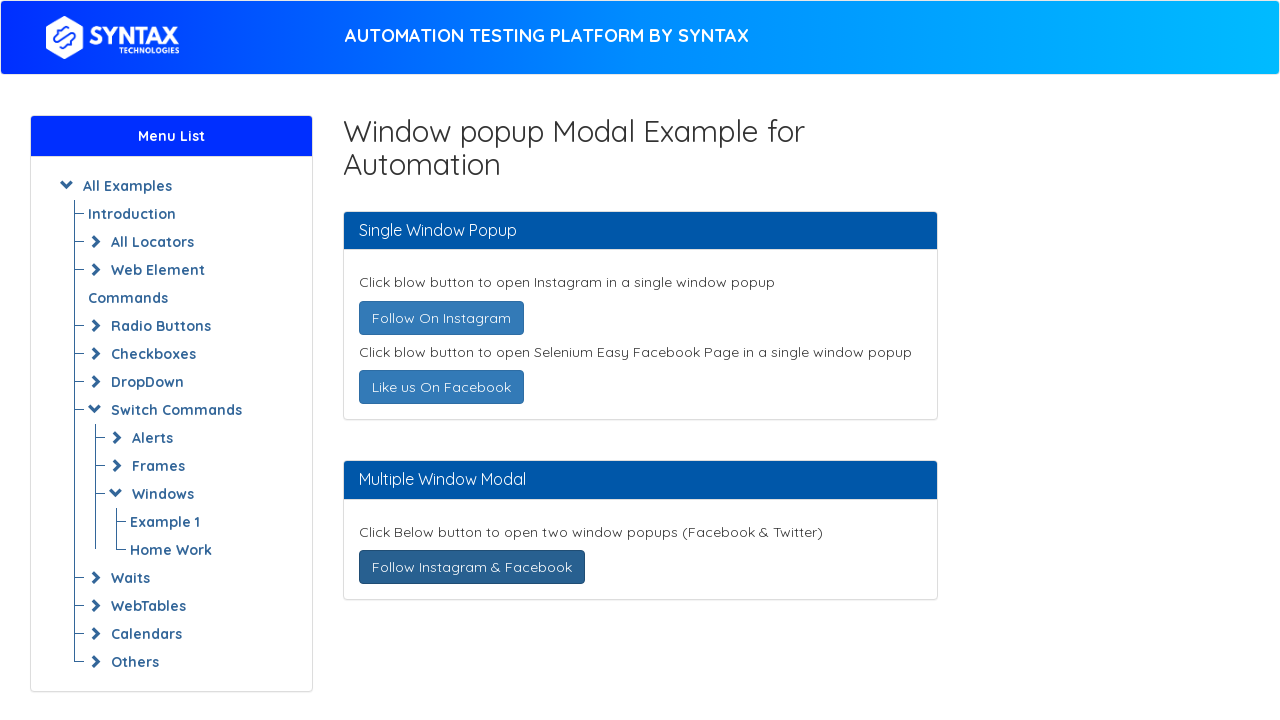

Switched focus to opened popup window
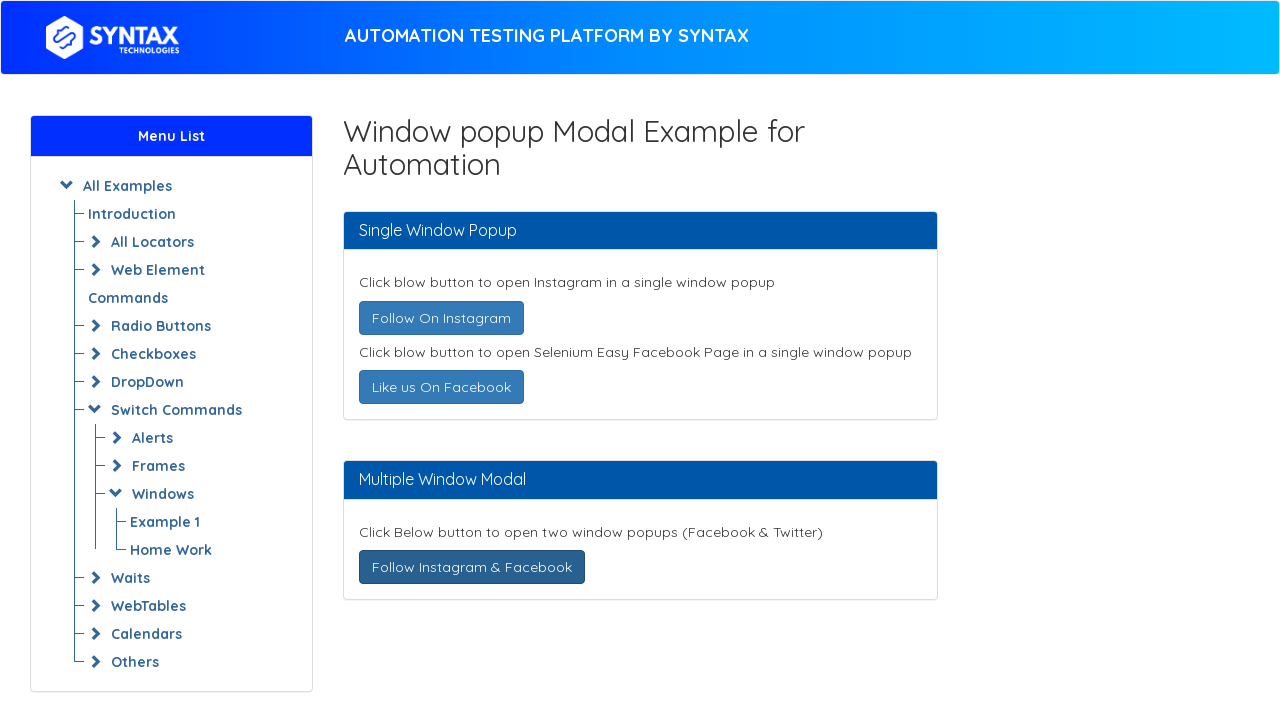

Retrieved popup window title: 
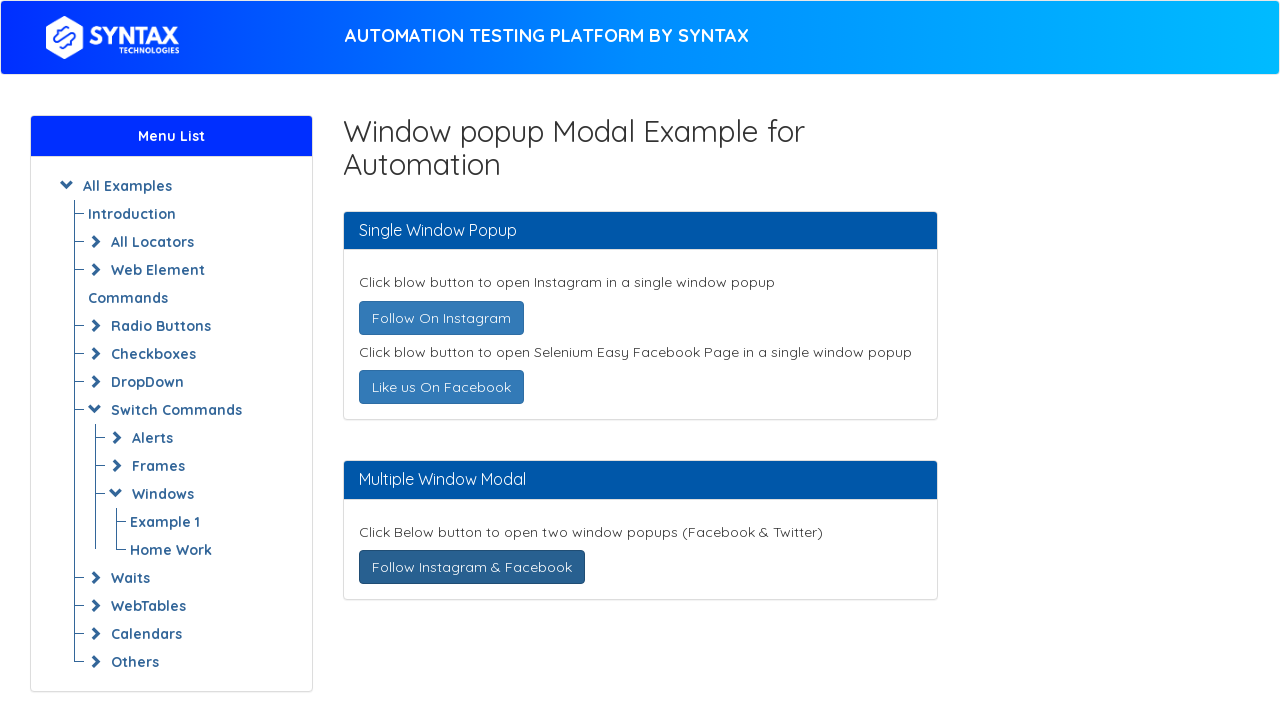

Closed popup window
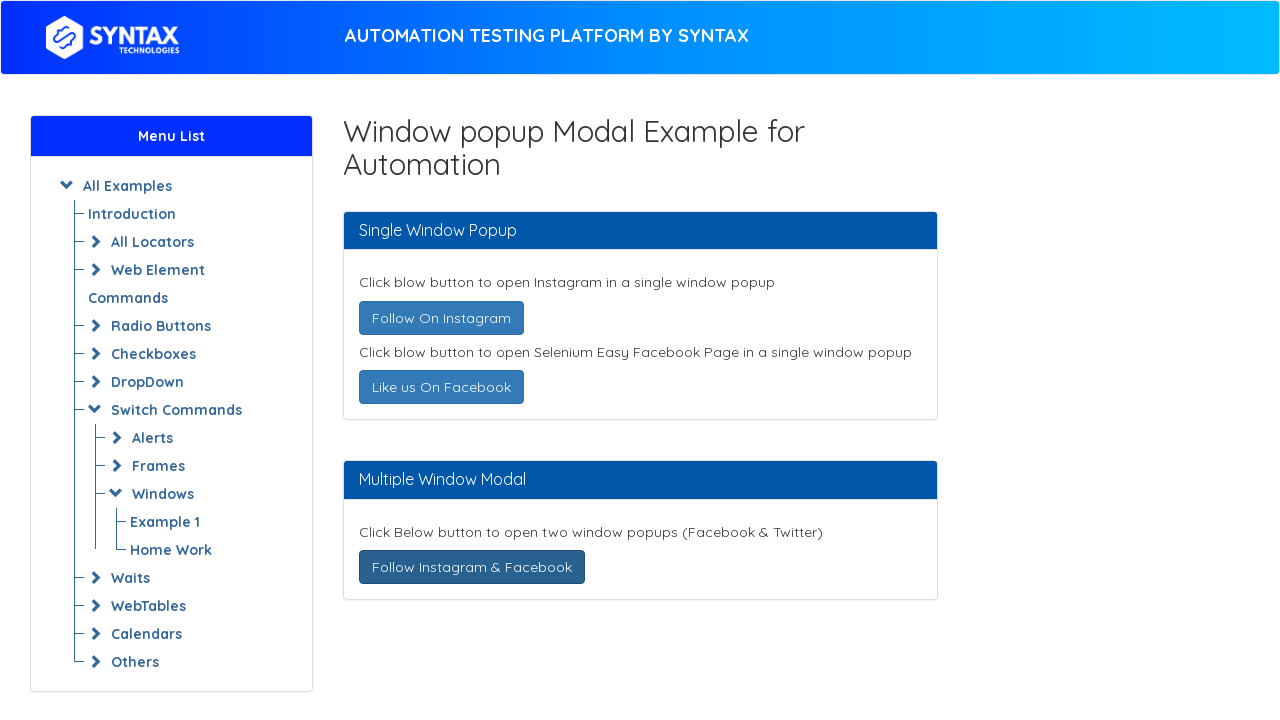

Returned focus to main window
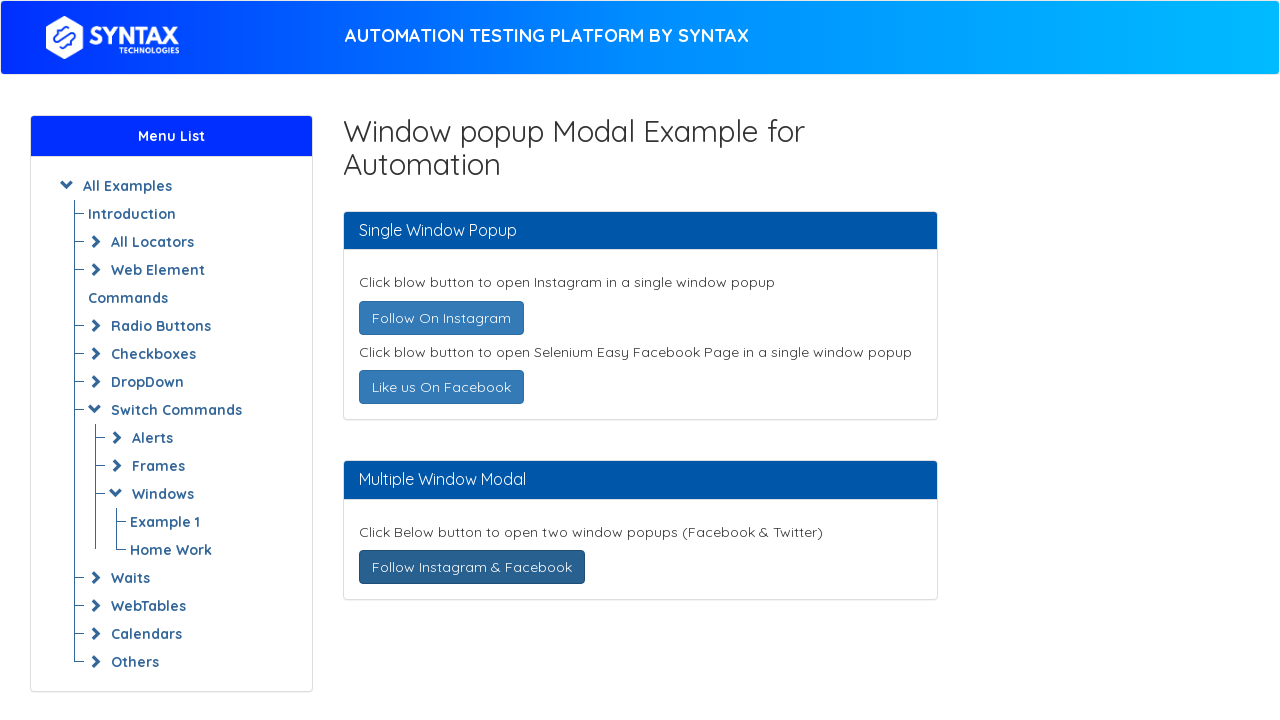

Clicked 'Follow On Instagram' button again to open another popup window at (441, 318) on text='Follow On Instagram'
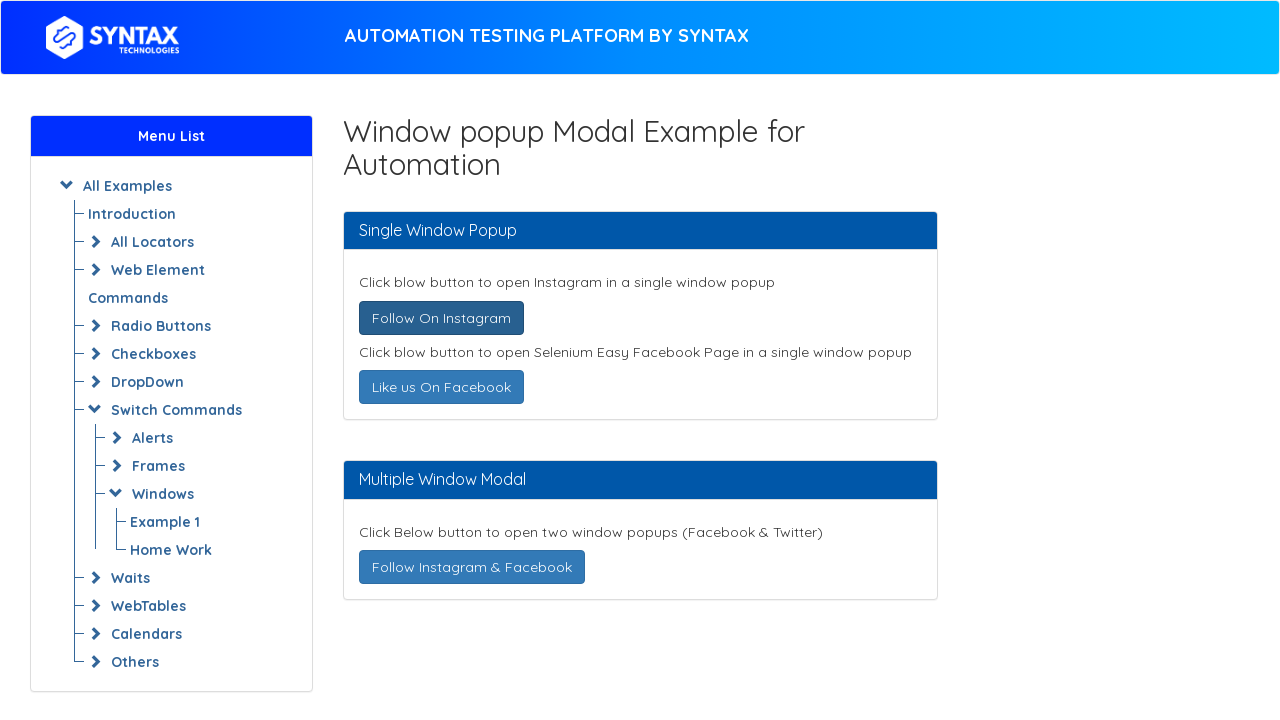

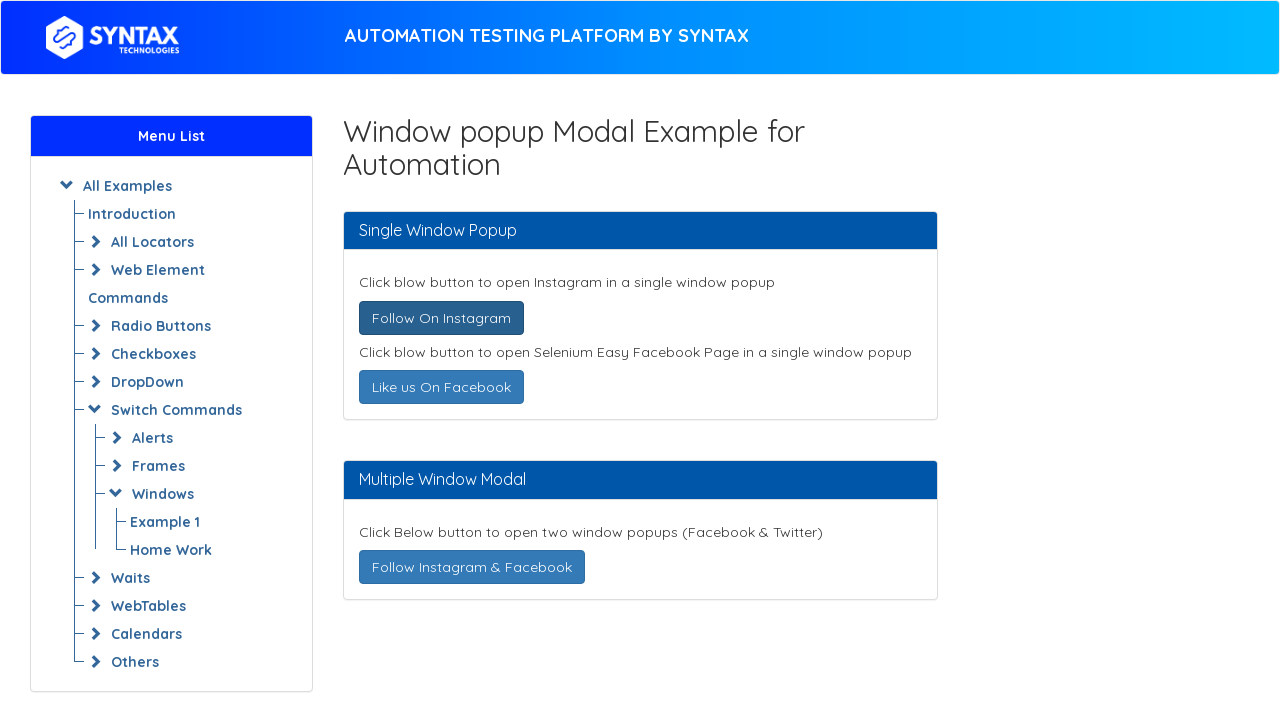